Tests dropdown functionality by clicking on a country dropdown and selecting India from the options

Starting URL: https://practice.expandtesting.com/dropdown

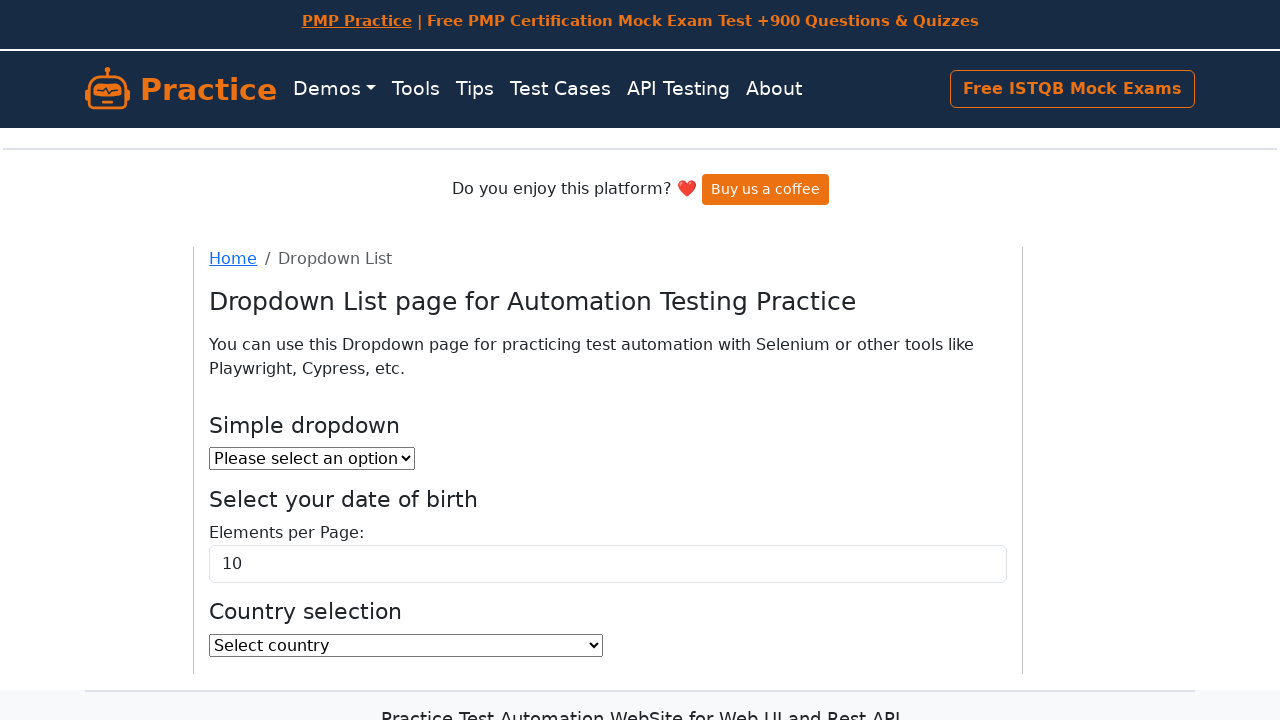

Clicked on the country dropdown at (406, 645) on xpath=//select[@id='country']
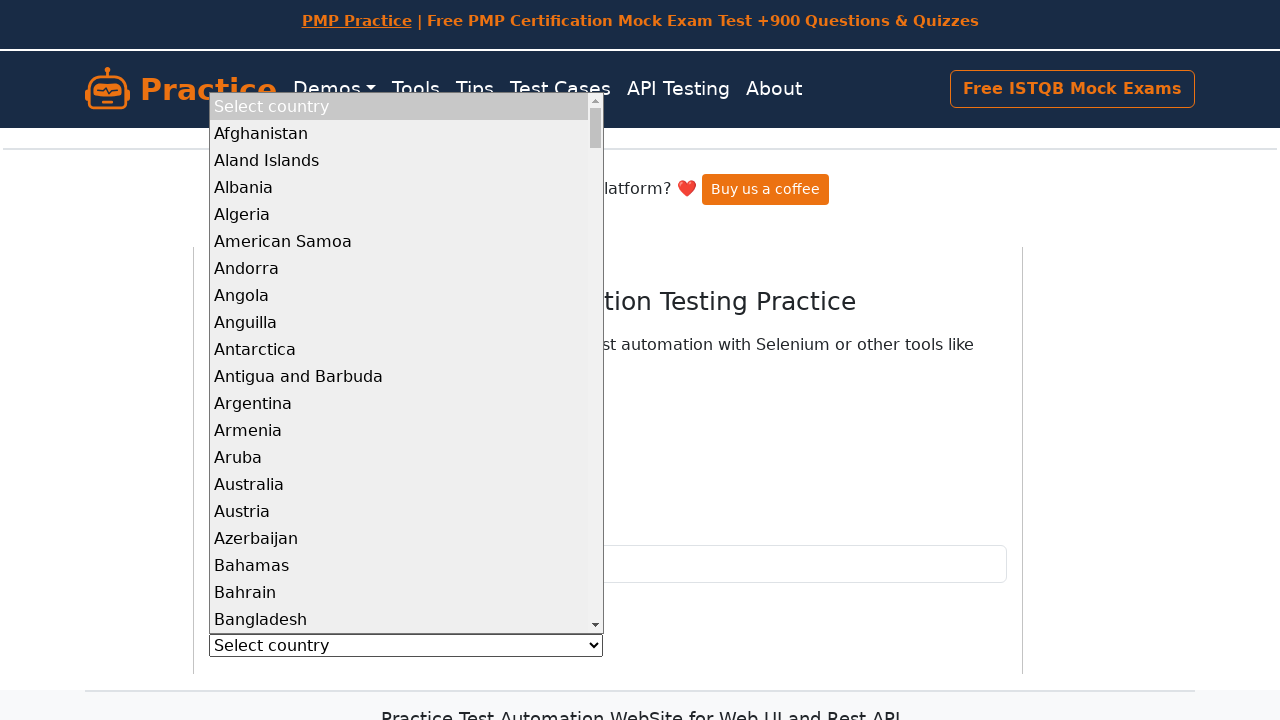

Selected India from the country dropdown on xpath=//select[@id='country']
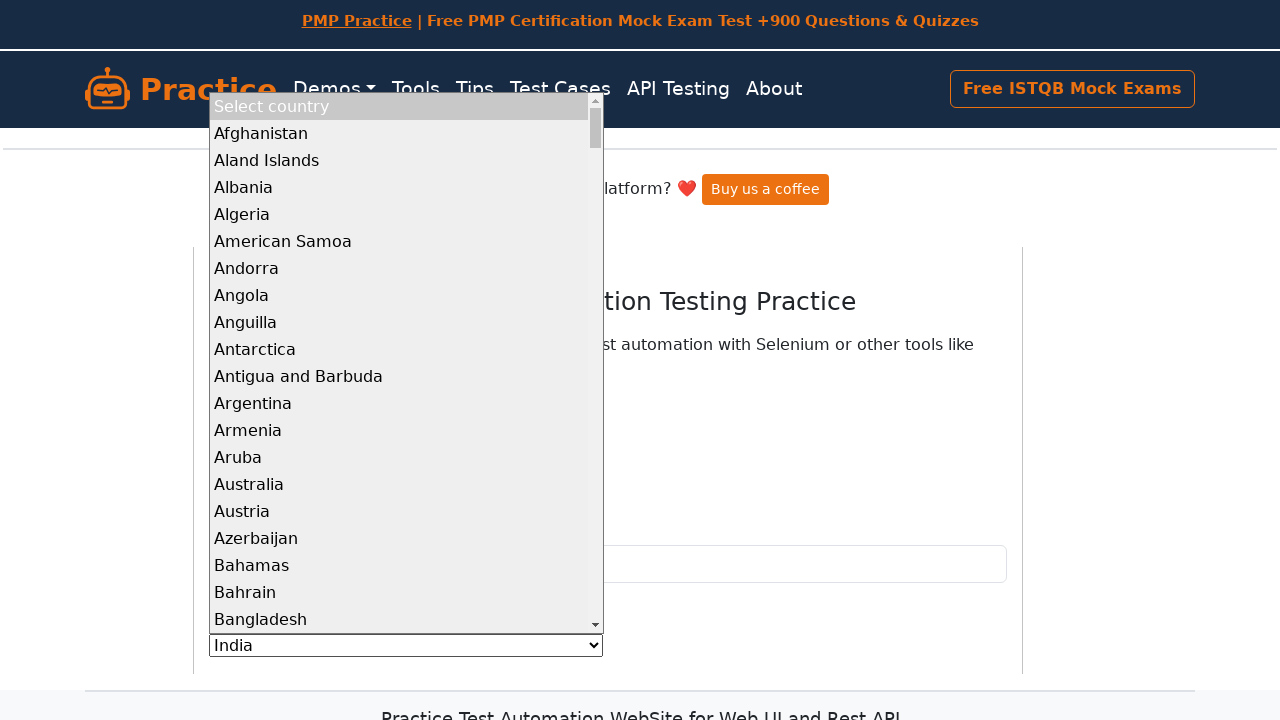

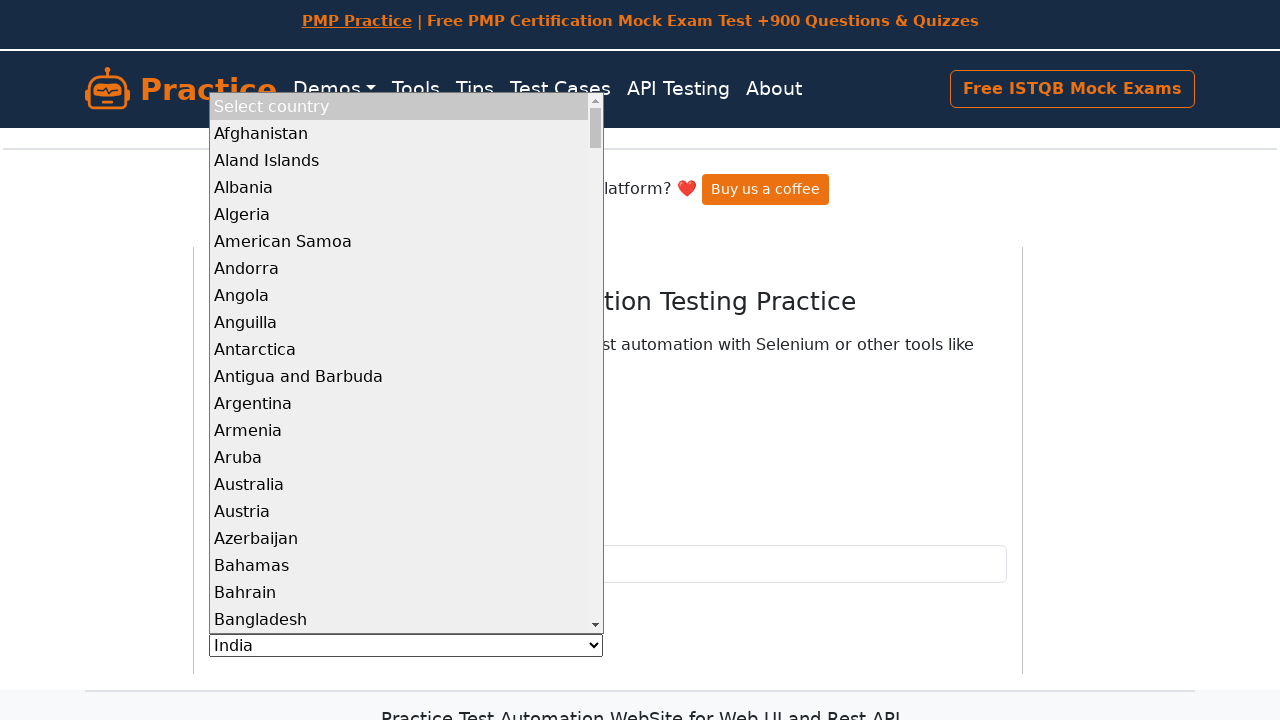